Navigates to Flipkart website and manages browser cookies programmatically

Starting URL: https://flipkart.com

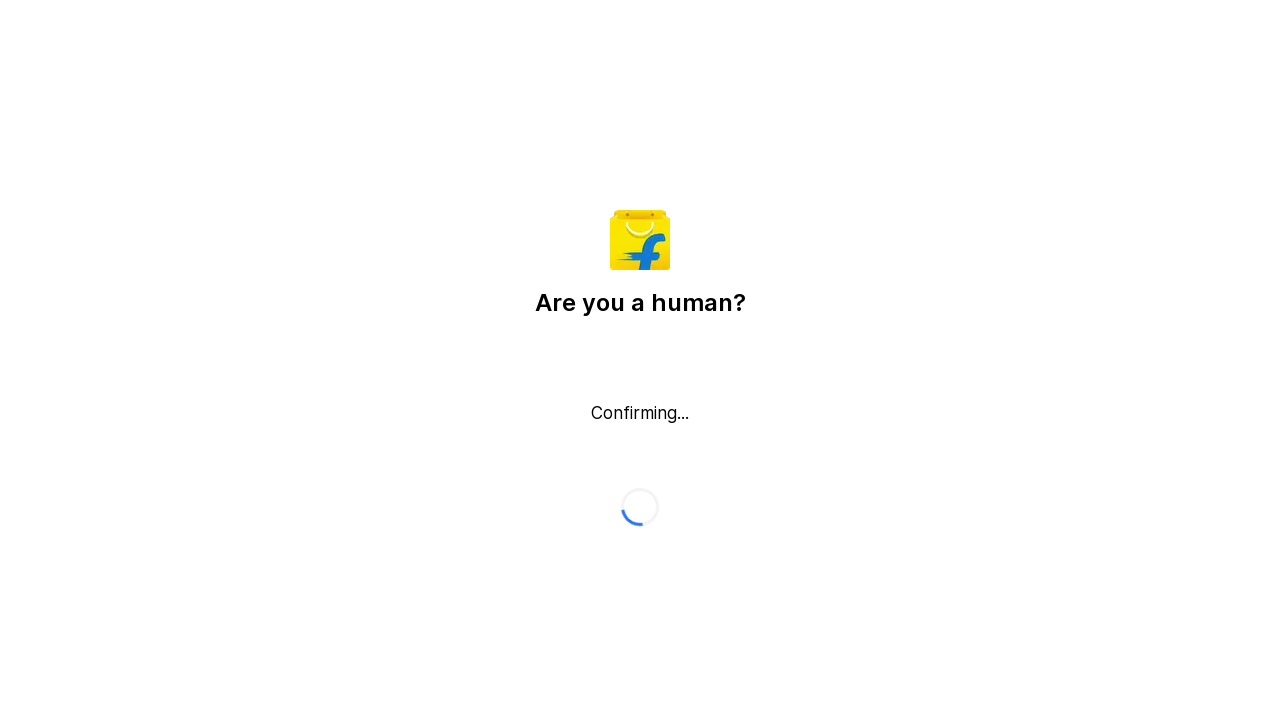

Flipkart website loaded and DOM content parsed
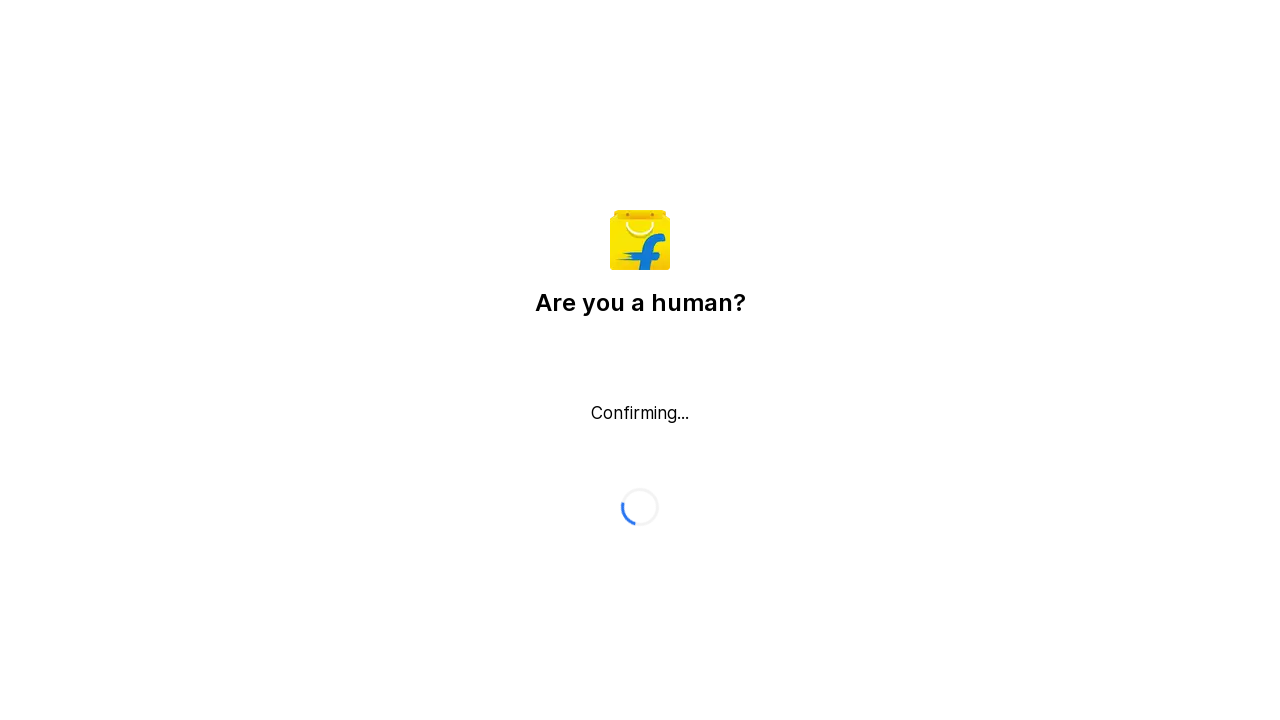

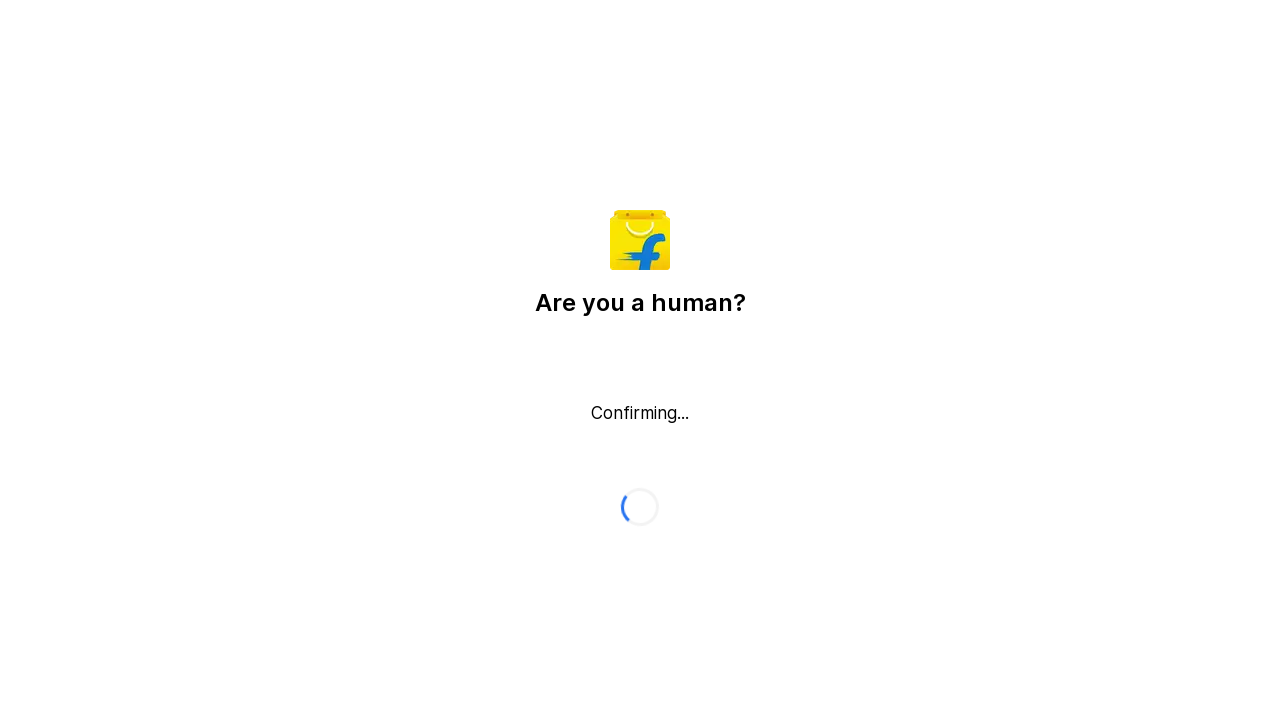